Tests iframe handling by switching to an embedded iframe, verifying text content is visible, then switching back to the parent frame and clicking on the Elemental Selenium link

Starting URL: https://the-internet.herokuapp.com/iframe

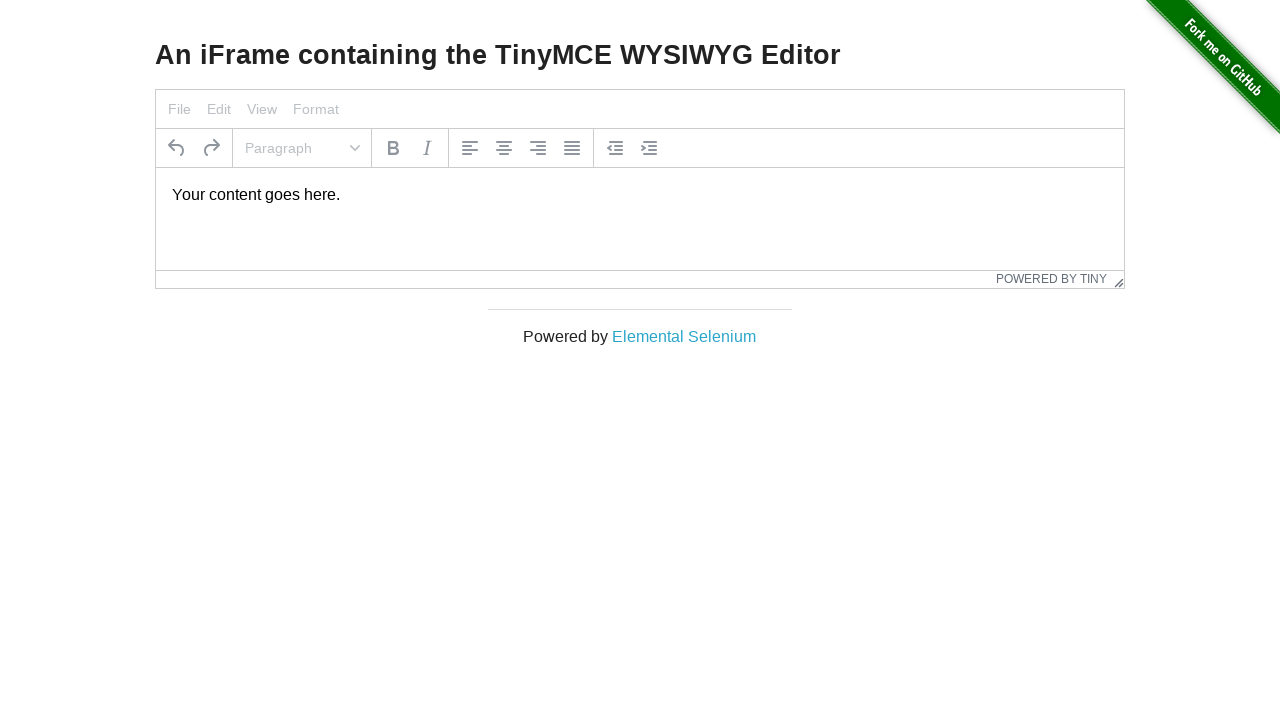

Located the embedded iframe with ID 'mce_0_ifr'
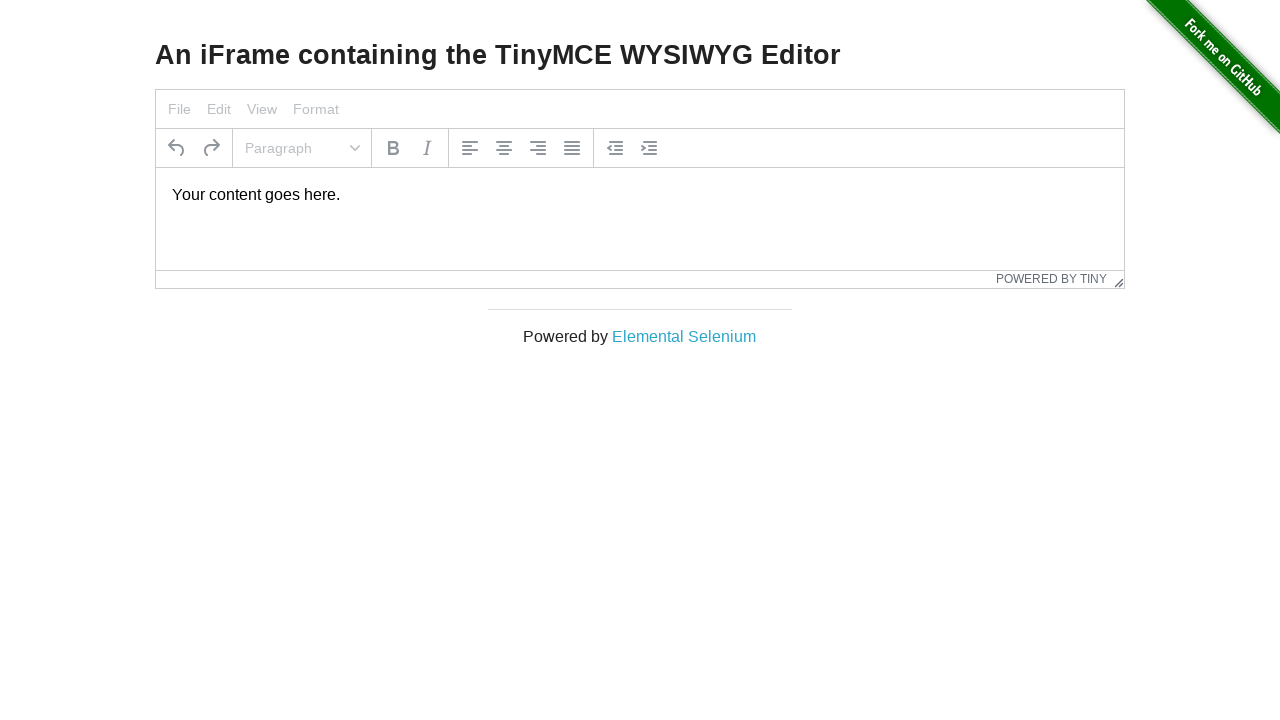

Located paragraph element within iframe
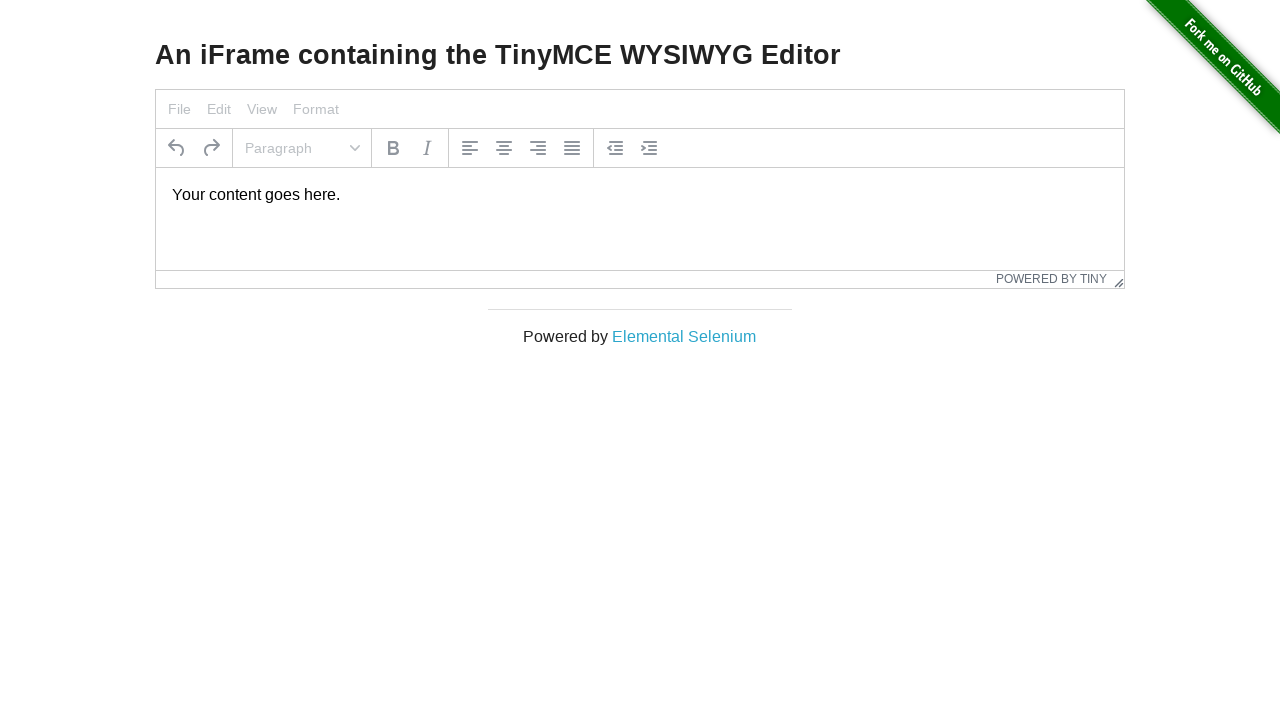

Verified paragraph text is visible in iframe
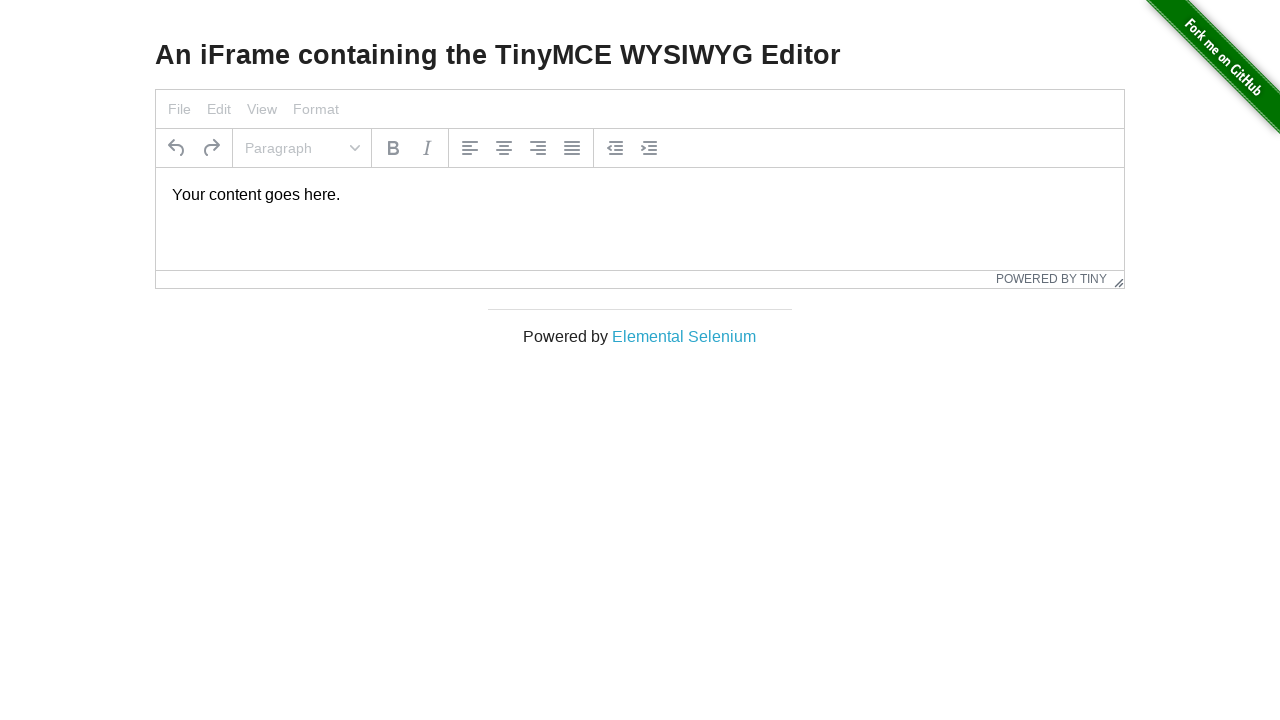

Clicked on the Elemental Selenium link in parent frame at (684, 336) on text=Elemental Selenium
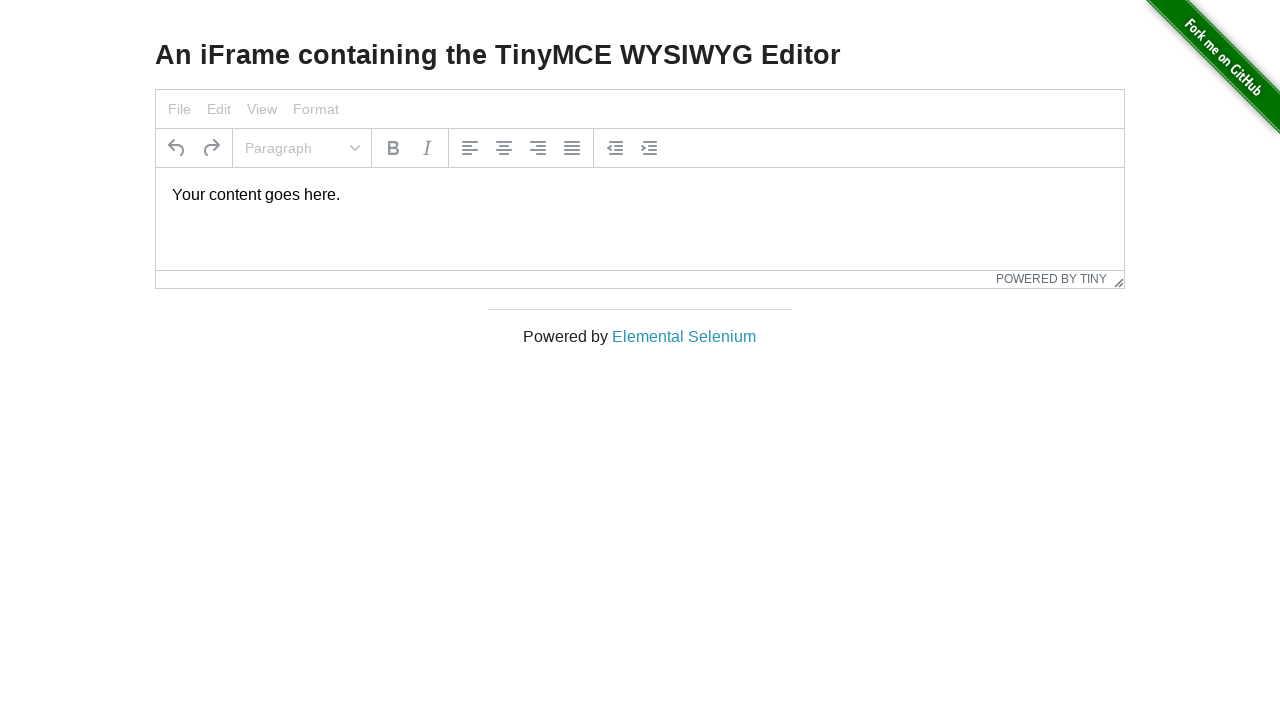

Navigation to Elemental Selenium page completed
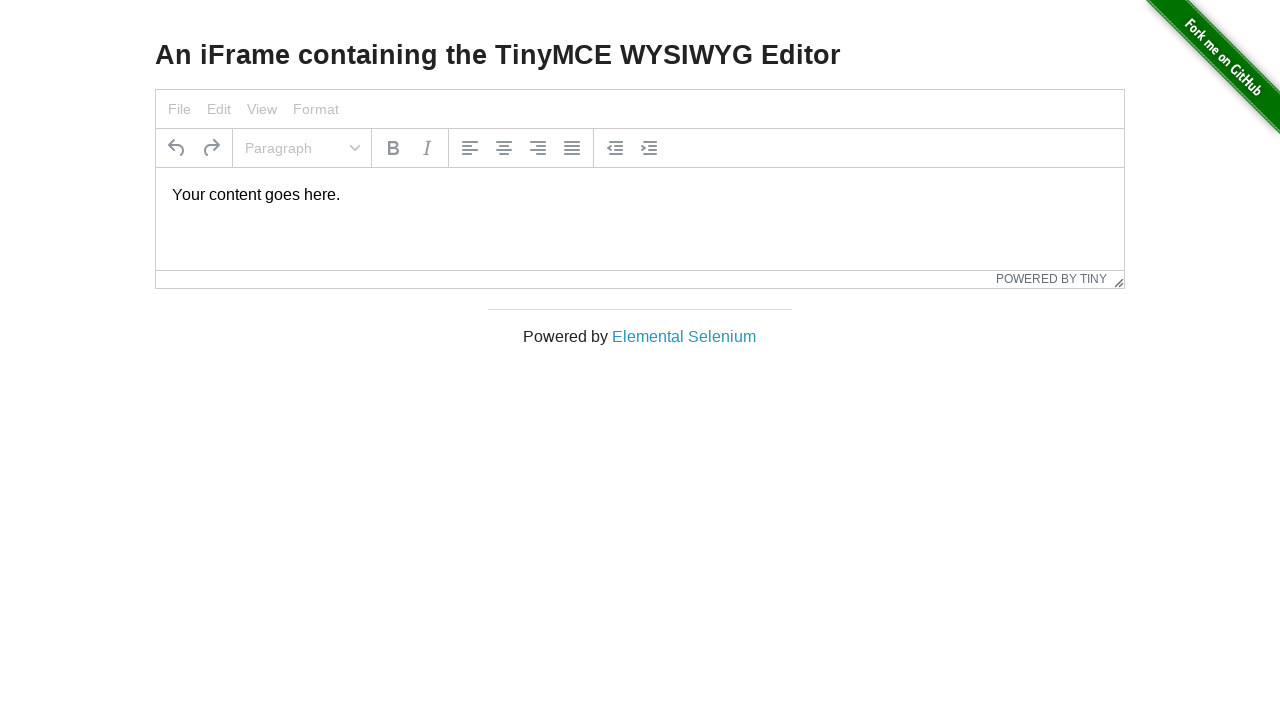

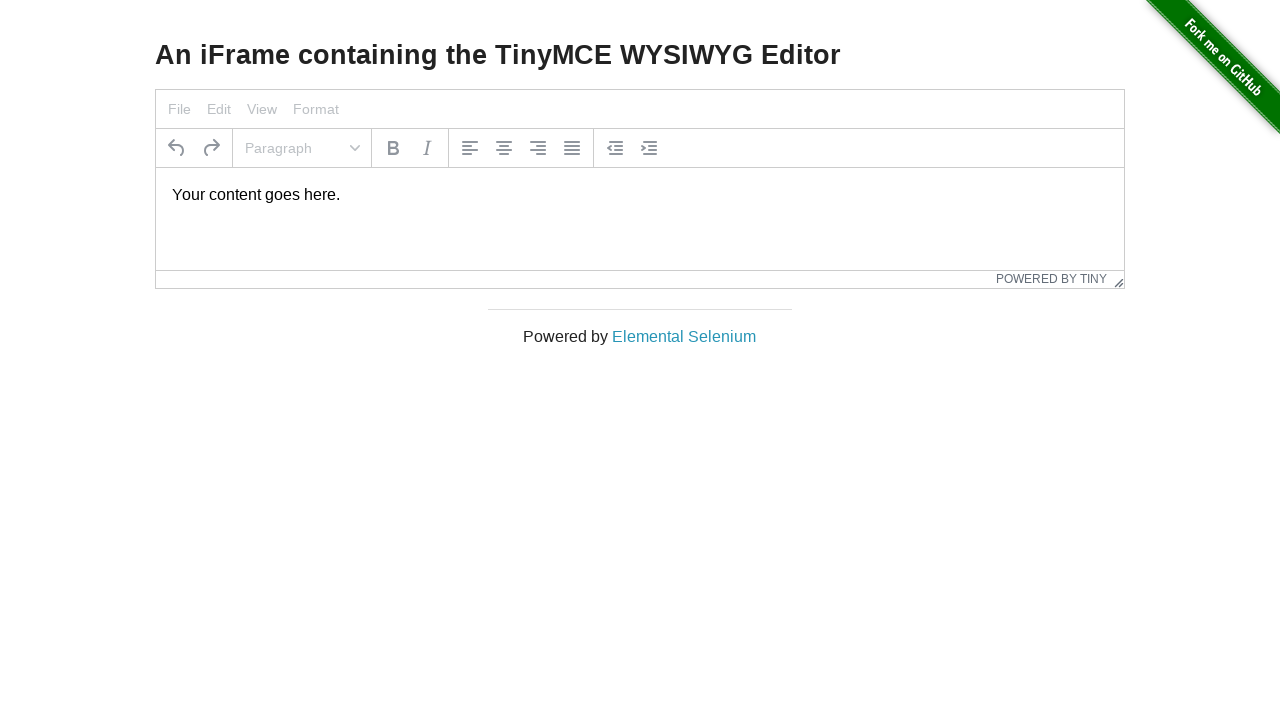